Tests adding a new task "Aprender Selenium" to the sample todo app and verifies it appears in the list

Starting URL: https://lambdatest.github.io/sample-todo-app/

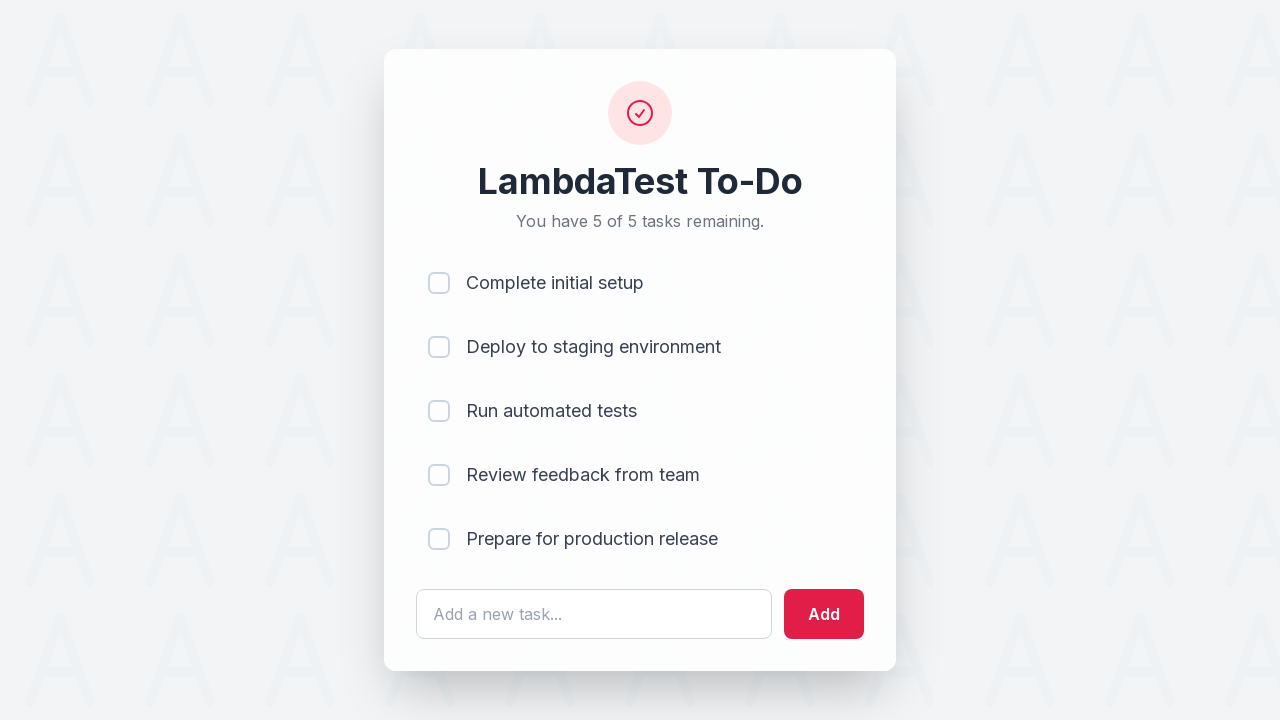

Filled input field with task 'Aprender Selenium' on #sampletodotext
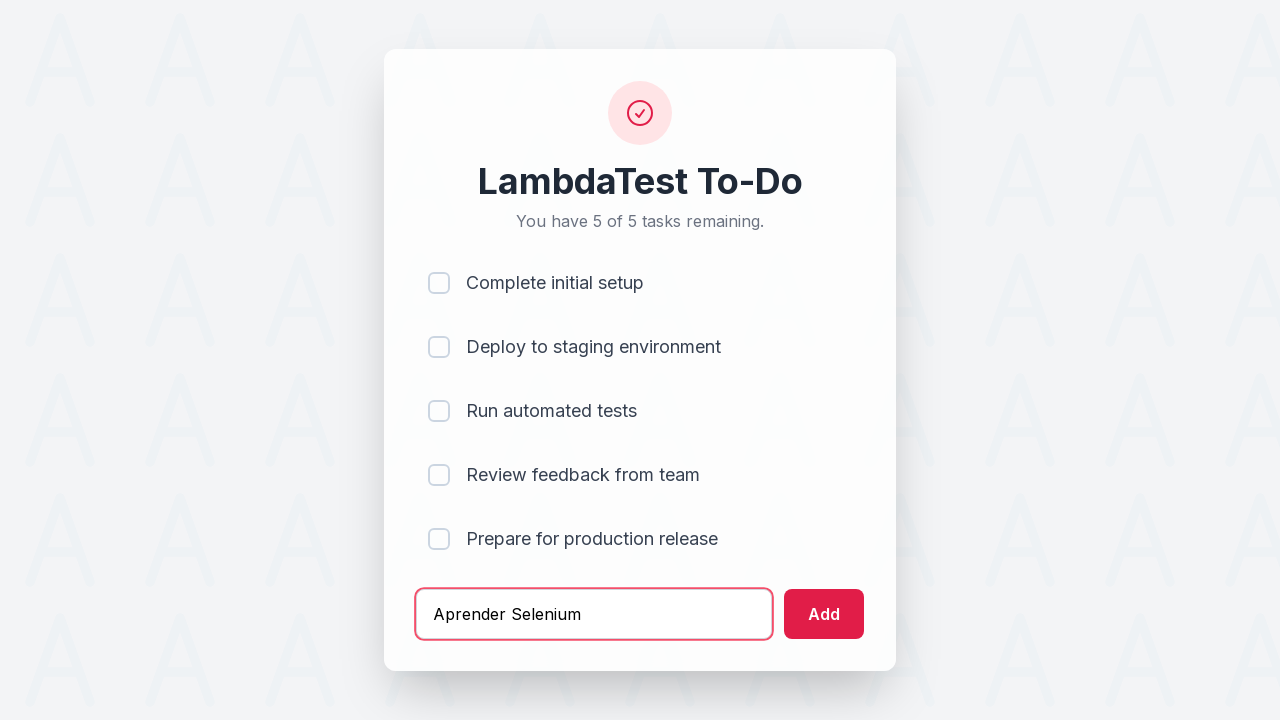

Pressed Enter to submit the new task on #sampletodotext
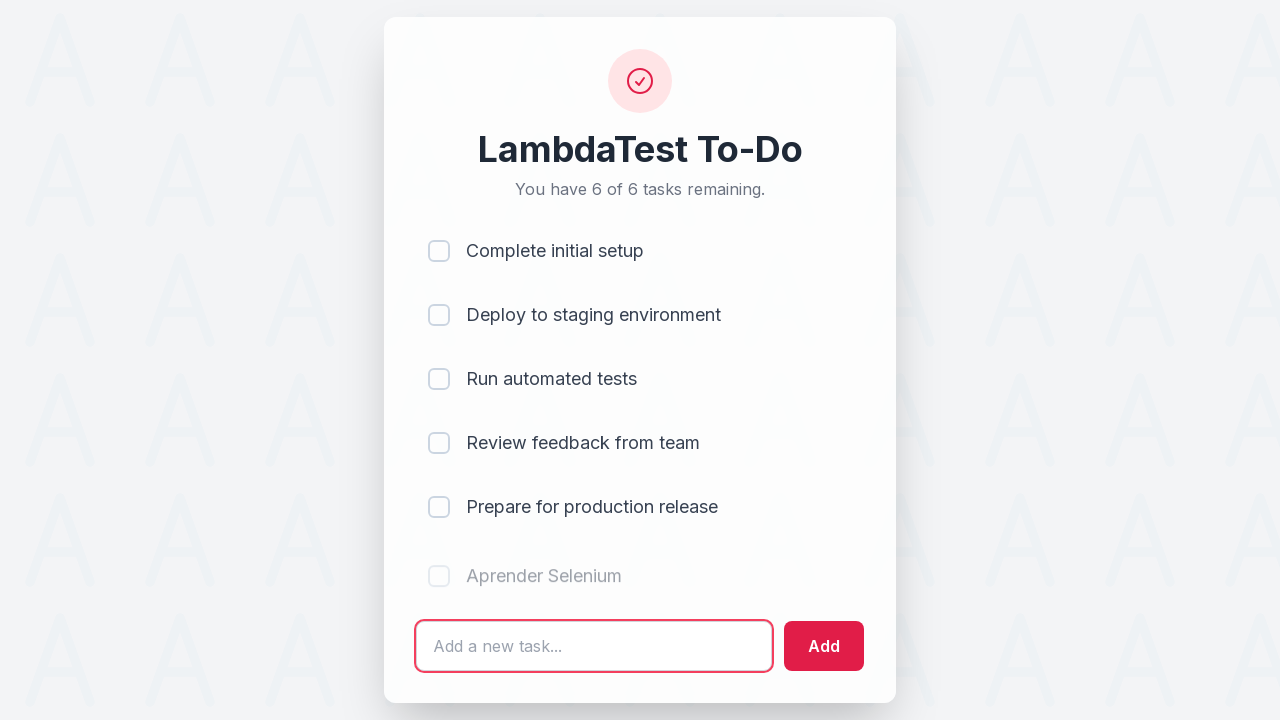

Task 'Aprender Selenium' appeared in the todo list
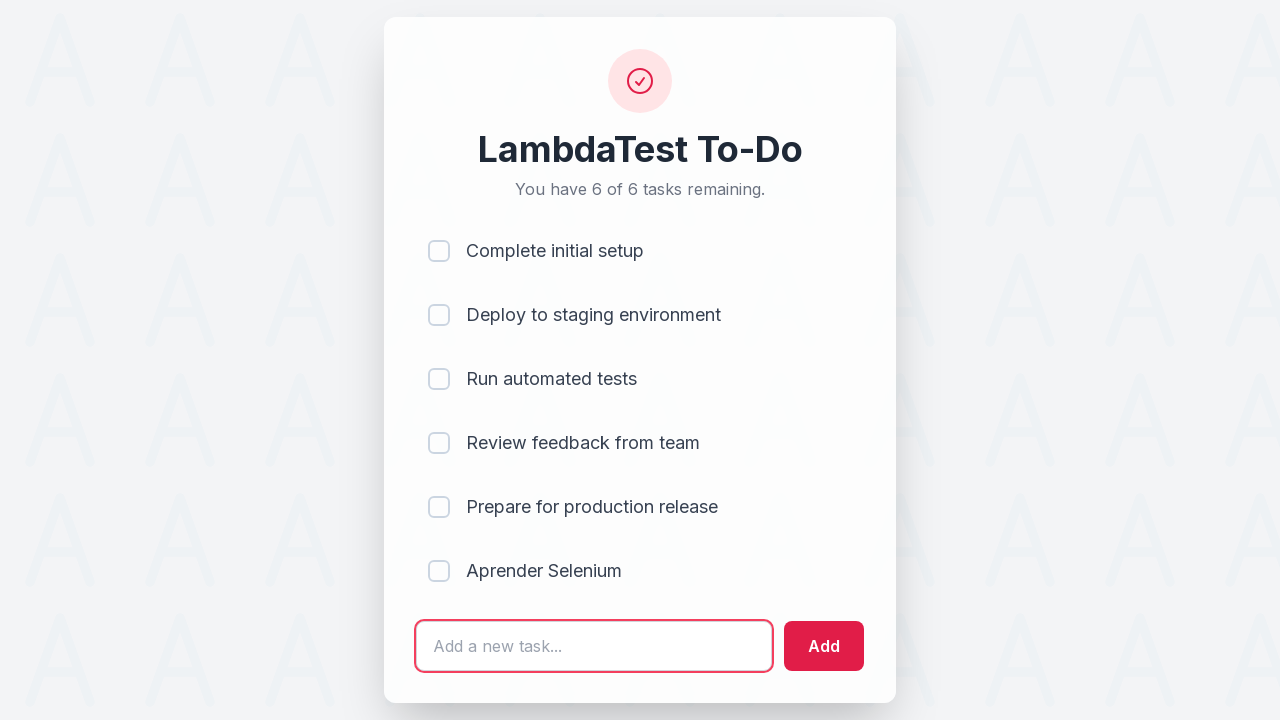

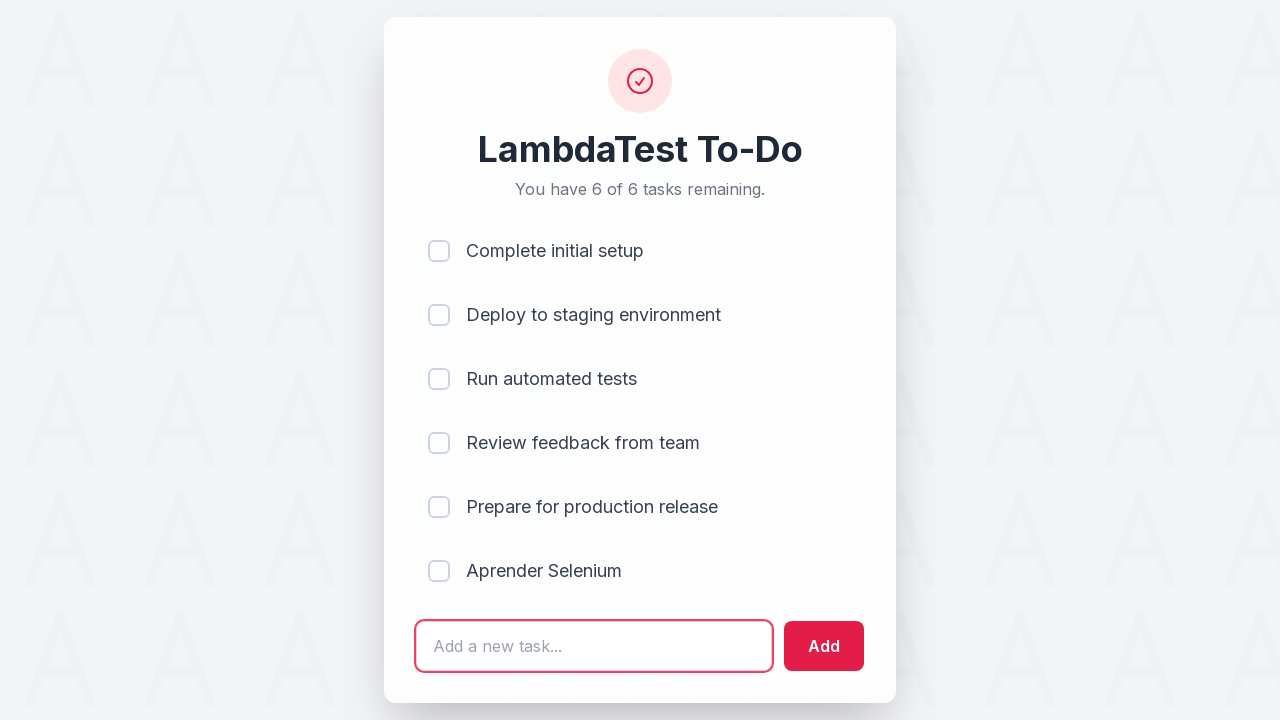